Tests element locating on a target practice page by finding headers by text content and buttons by their text and class attributes, verifying the page elements are accessible.

Starting URL: https://training-support.net/webelements/target-practice

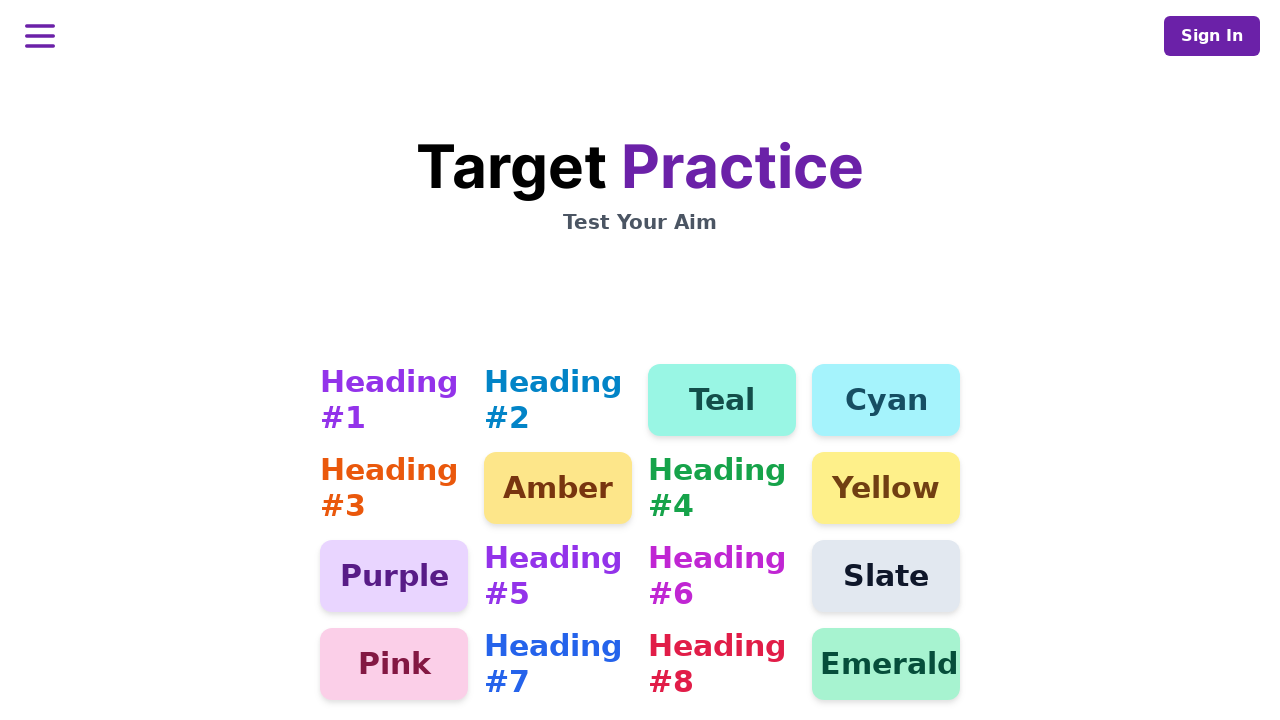

Located and waited for 3rd header (h3 with '#3' text) to be visible
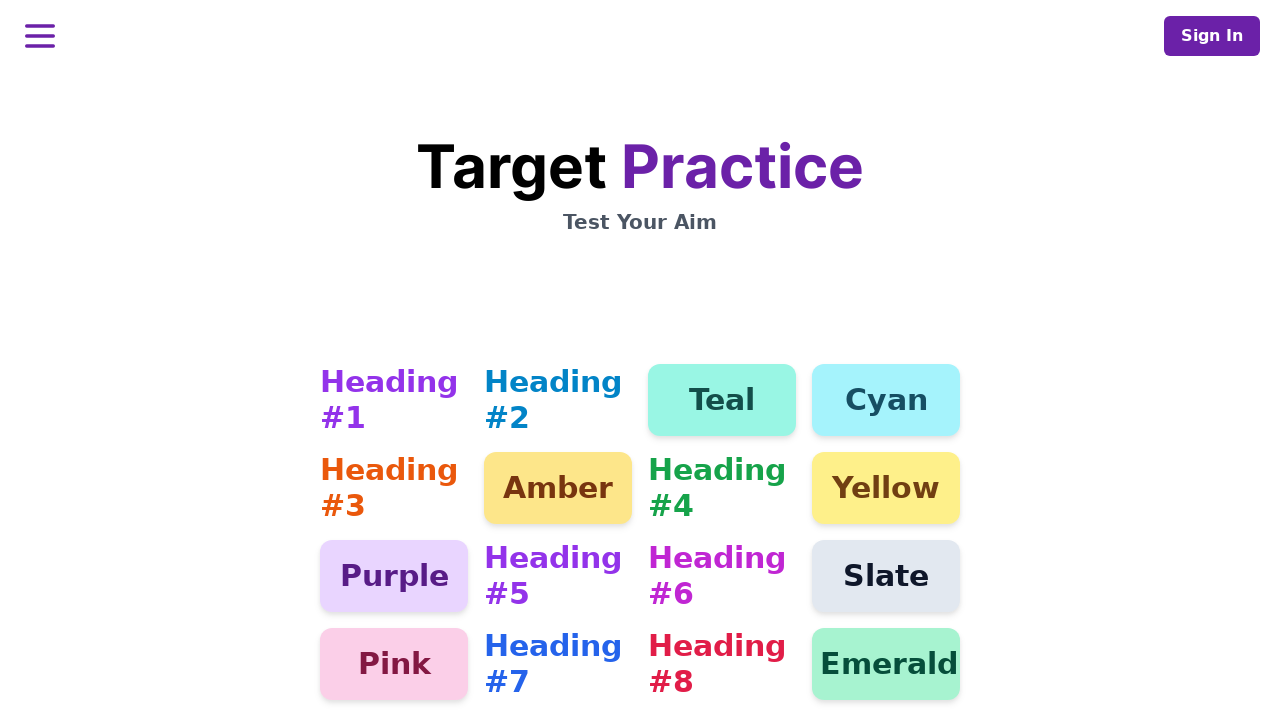

Retrieved text content from 3rd header element
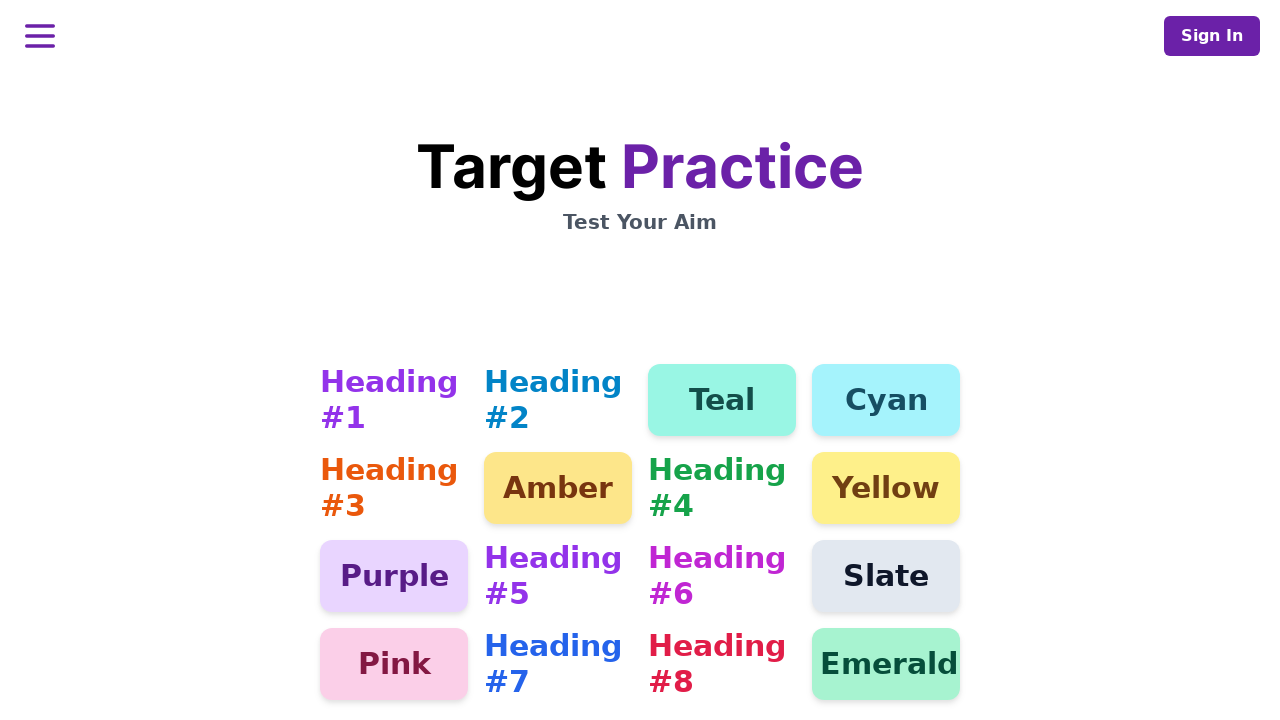

Located and waited for 5th header (h5 with '#5' text) to be visible
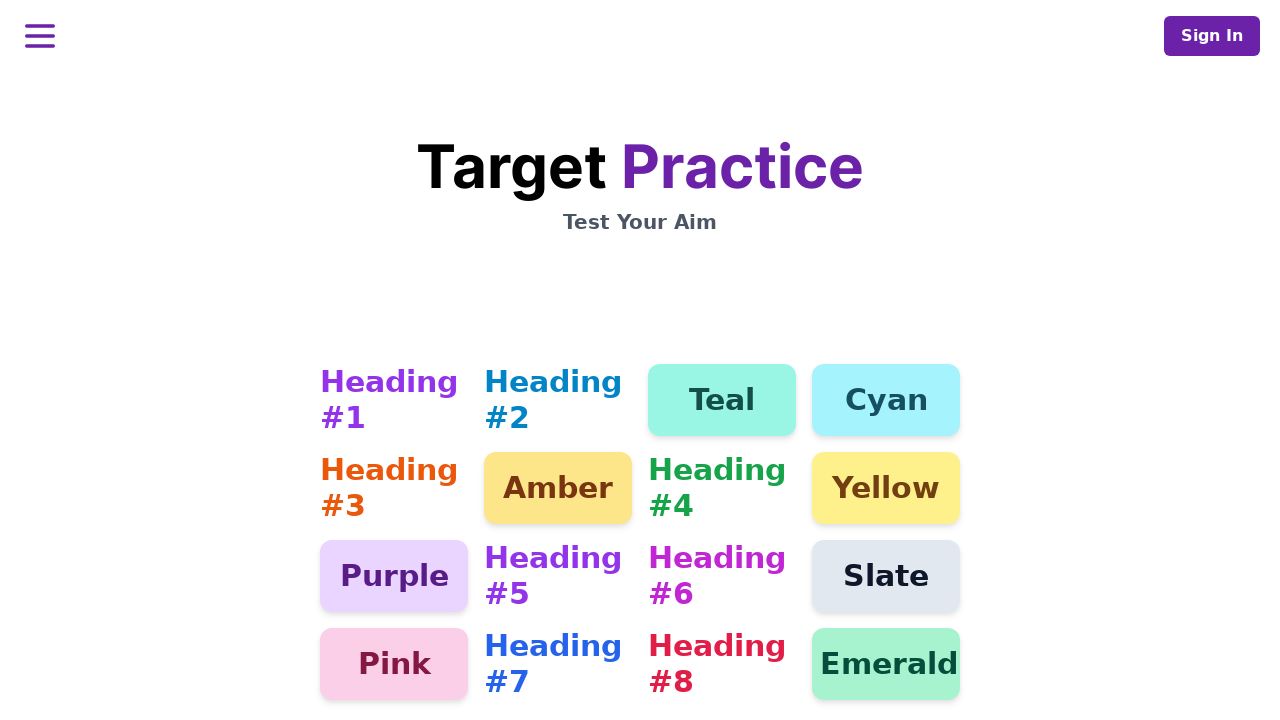

Located and waited for Purple button to be visible
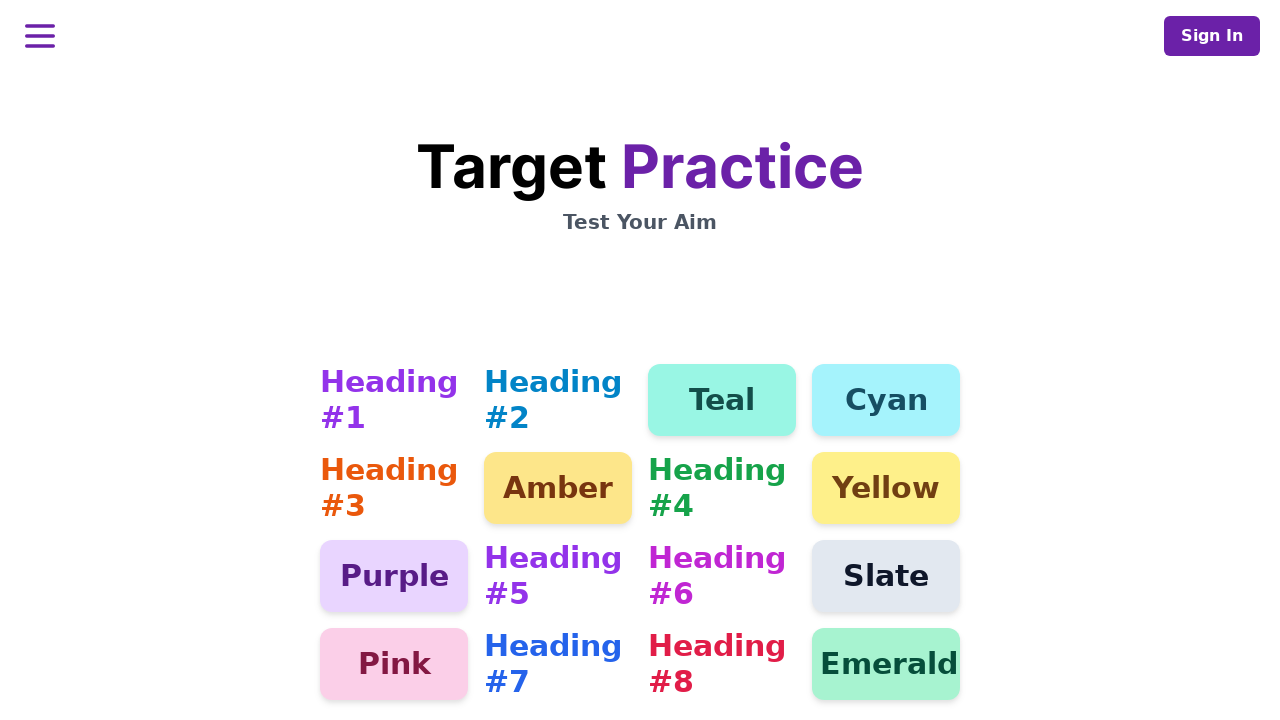

Located and waited for slate-classed button to be visible
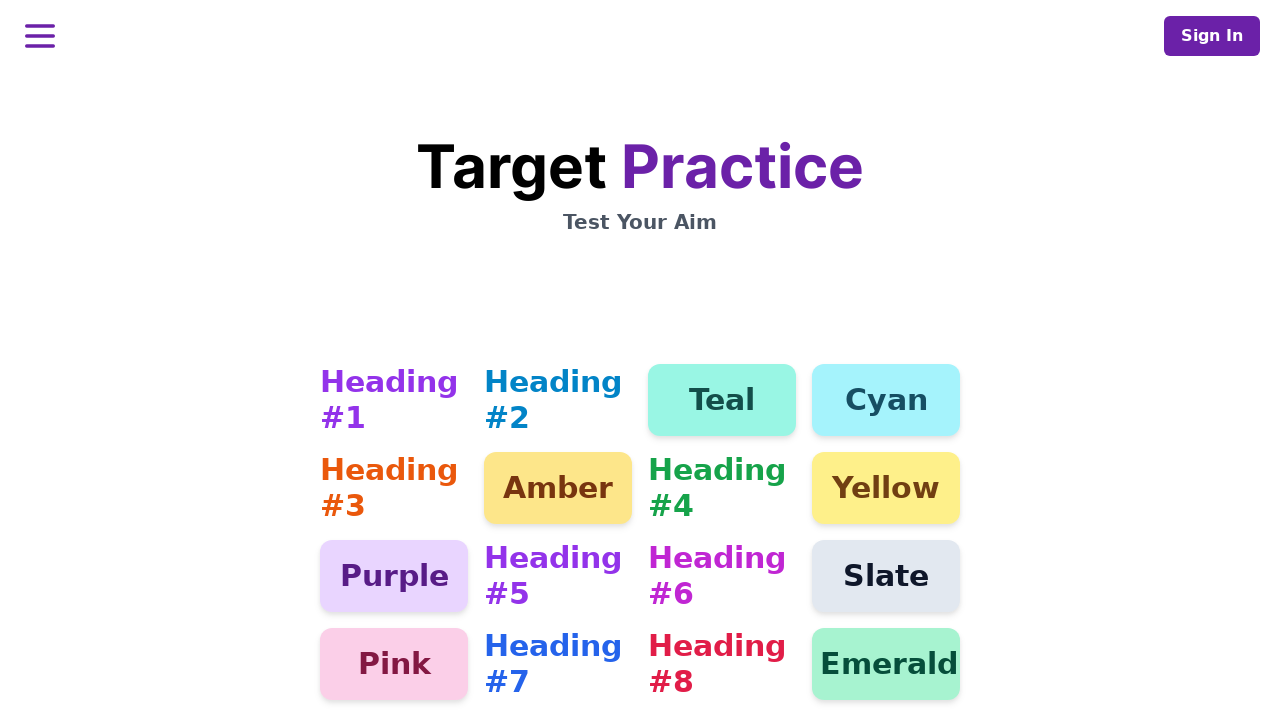

Clicked the Purple button at (394, 576) on xpath=//button[text()='Purple']
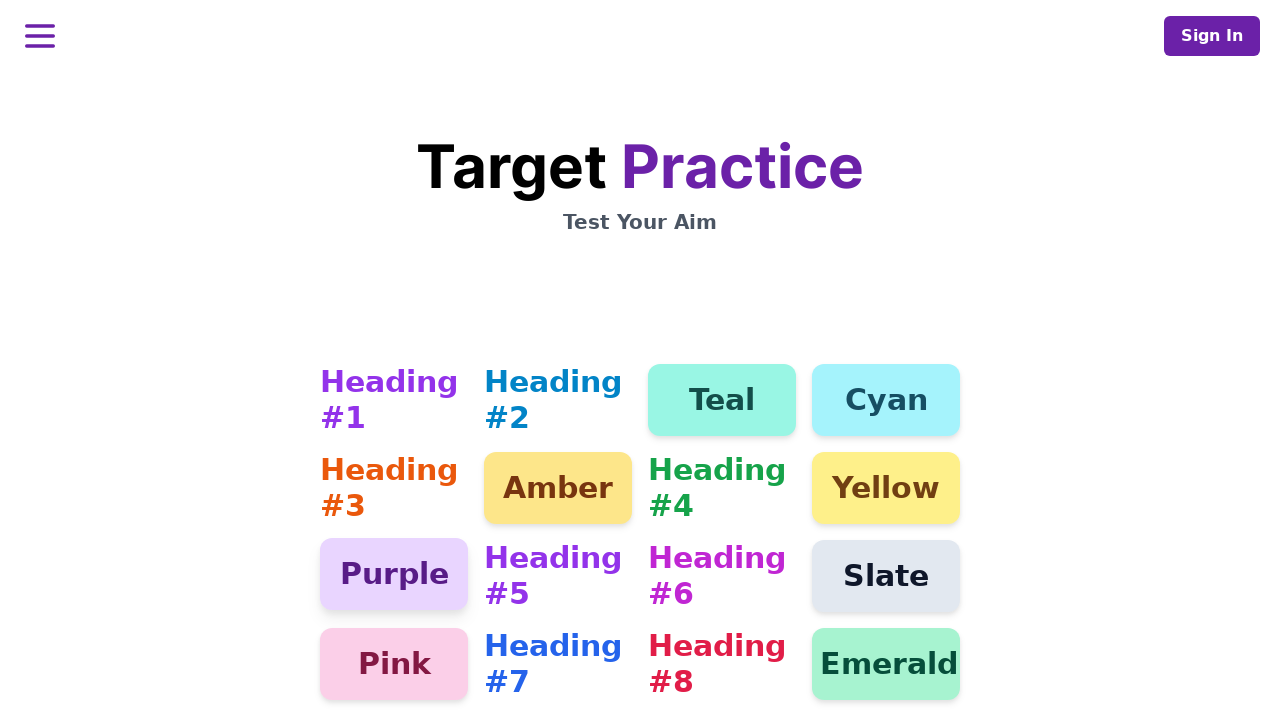

Clicked the slate-classed button at (886, 576) on xpath=//button[contains(@class, 'slate')]
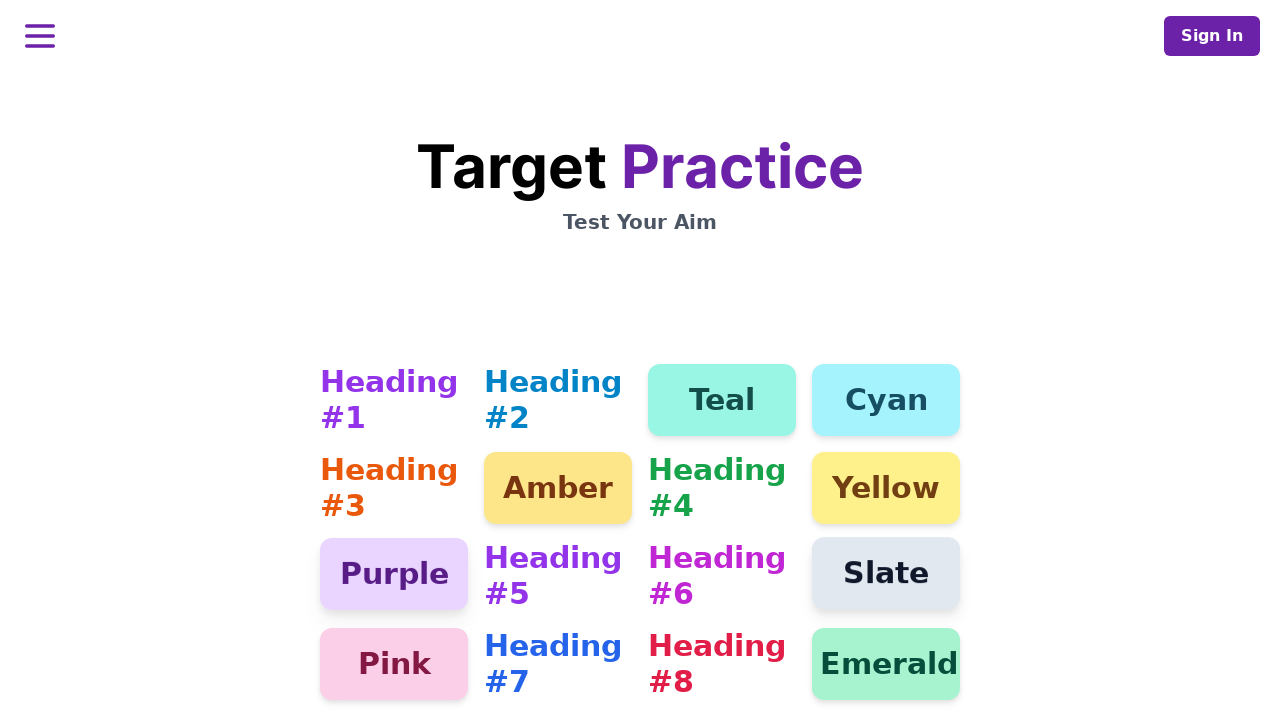

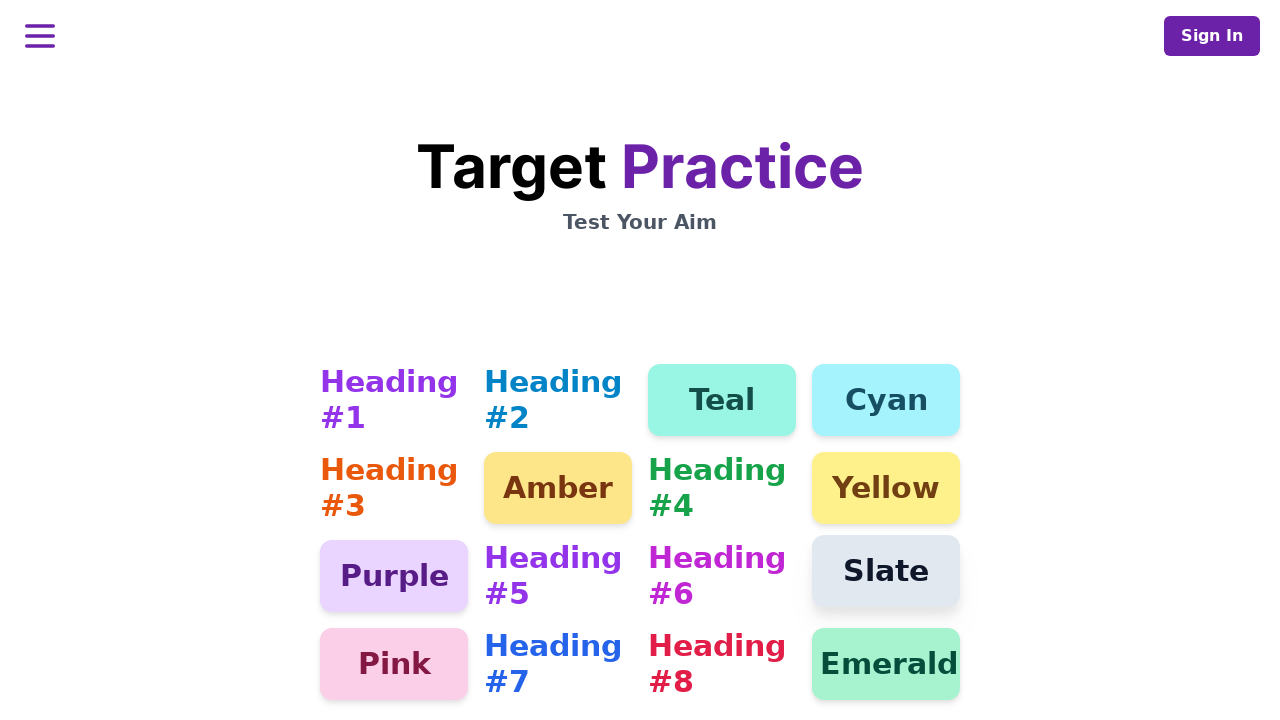